Tests JavaScript alert handling by entering text, triggering an alert, accepting it, then triggering a confirm dialog and dismissing it

Starting URL: https://www.rahulshettyacademy.com/AutomationPractice/

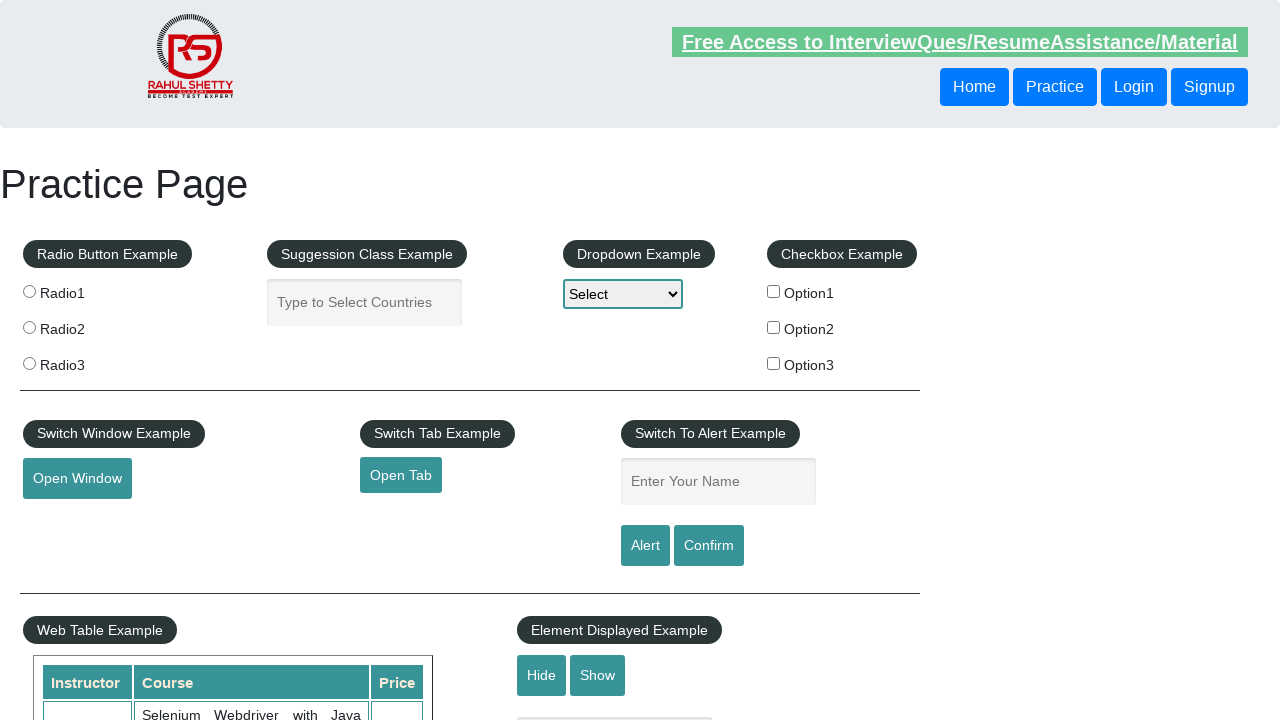

Entered 'Gova' in the name textbox on #name
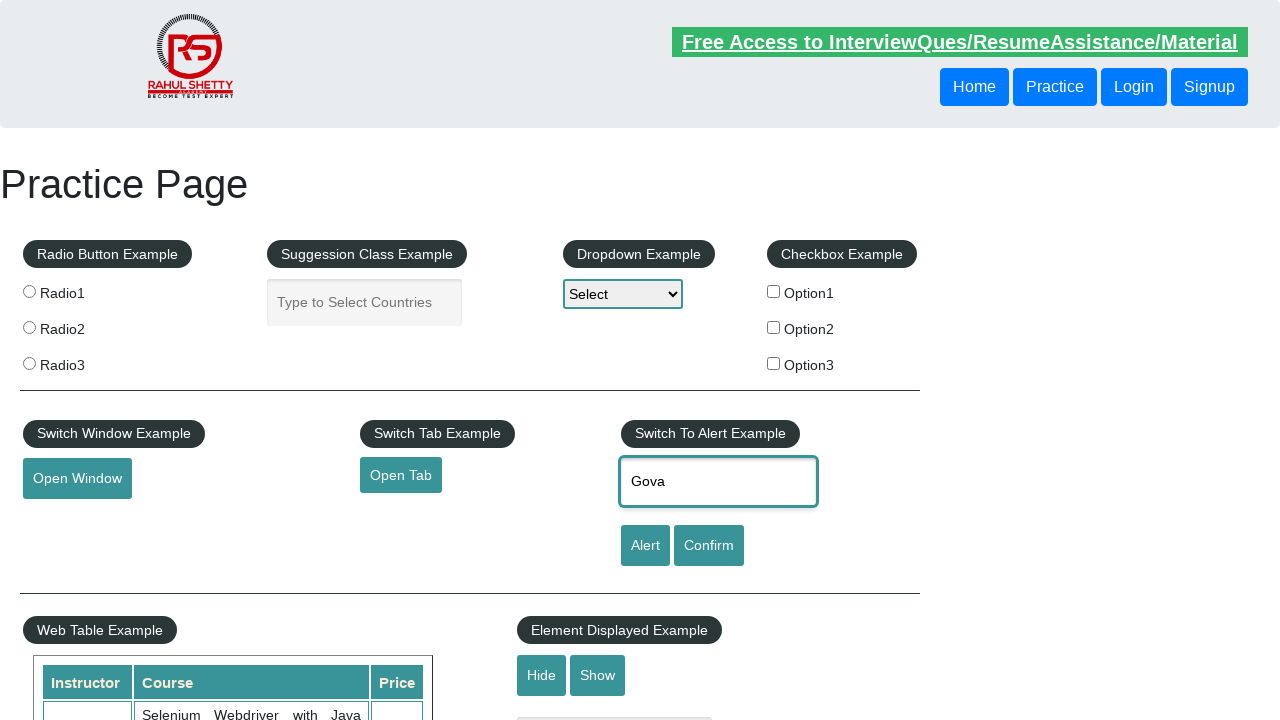

Set up dialog handler to accept the alert
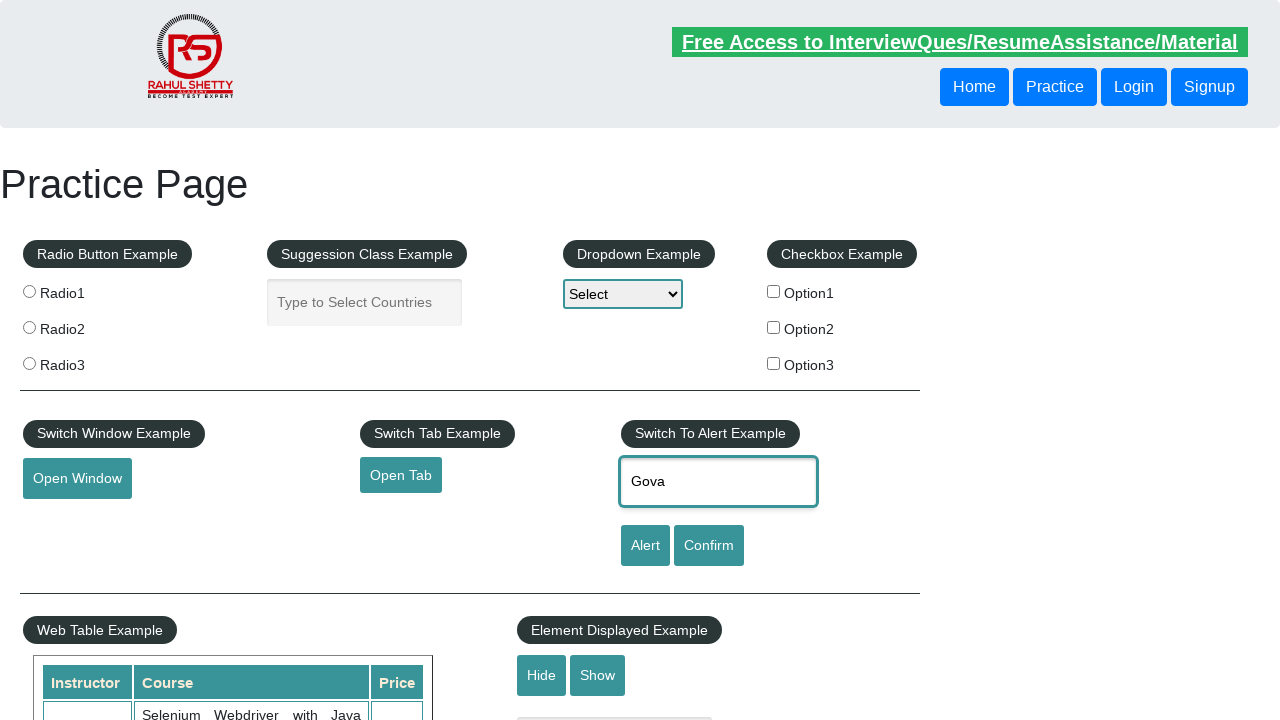

Clicked alert button, triggered JavaScript alert at (645, 546) on #alertbtn
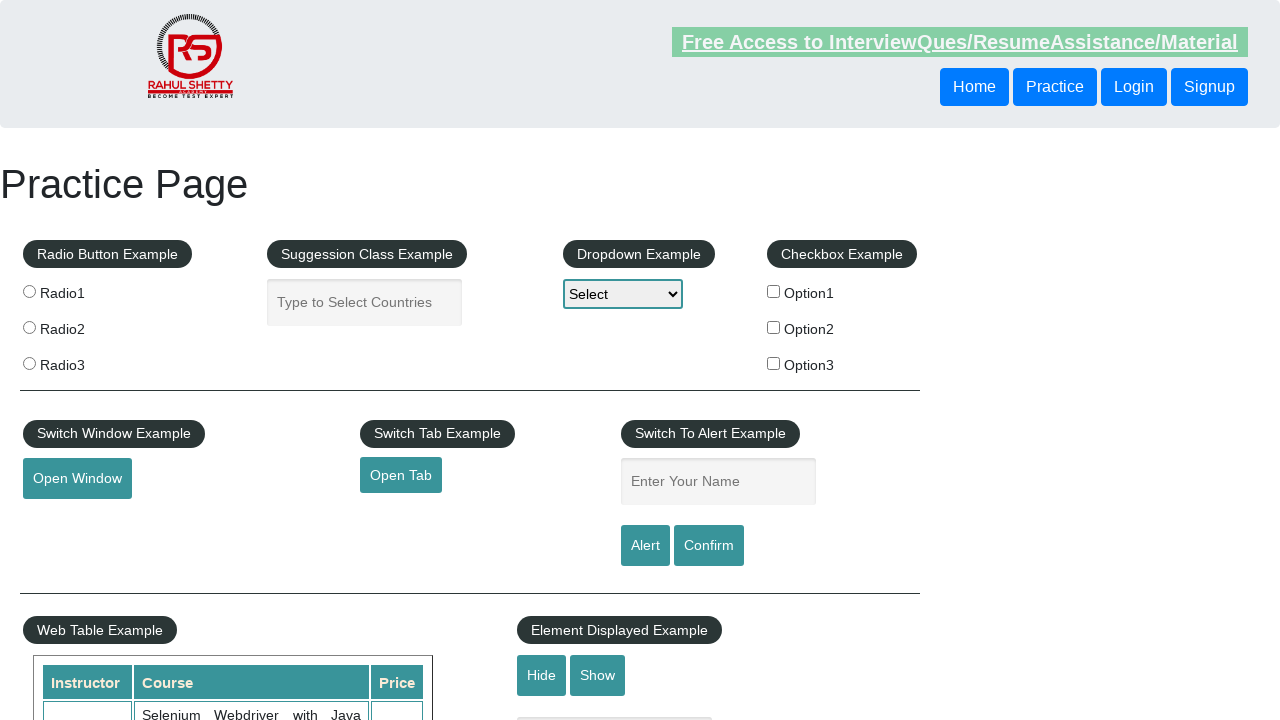

Entered 'Gova' in the name textbox again on #name
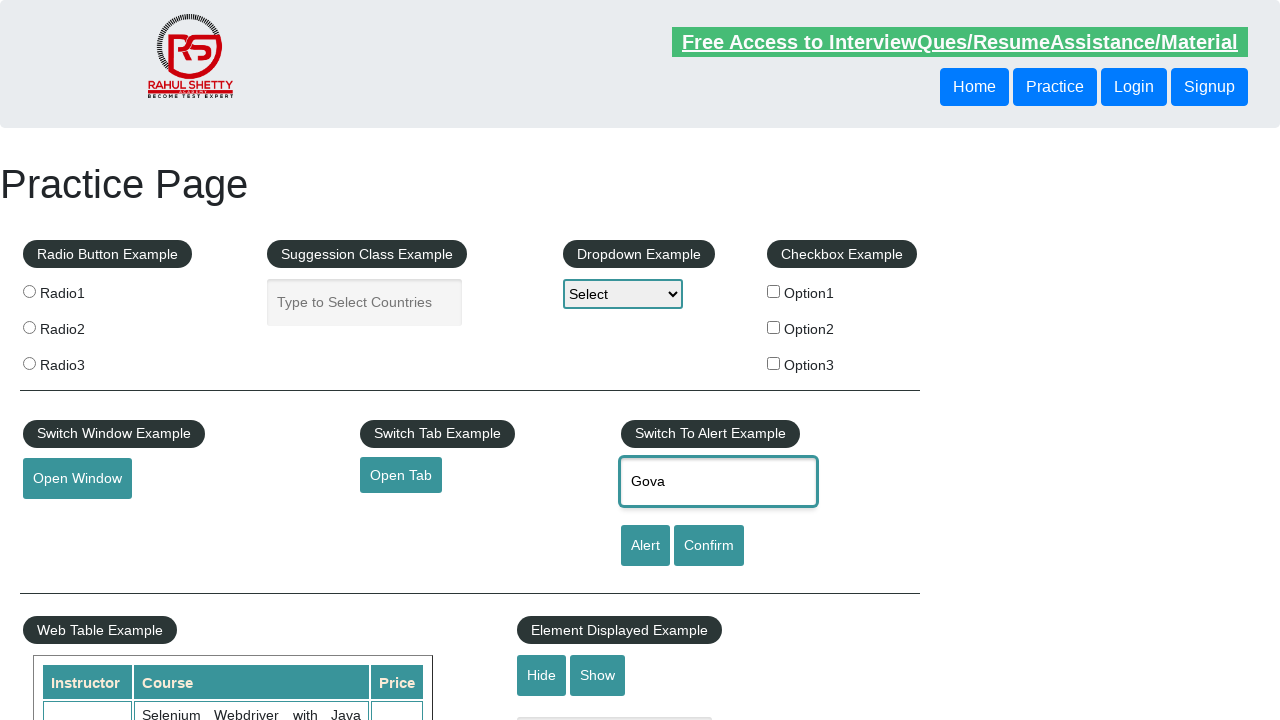

Set up dialog handler to dismiss the confirm dialog
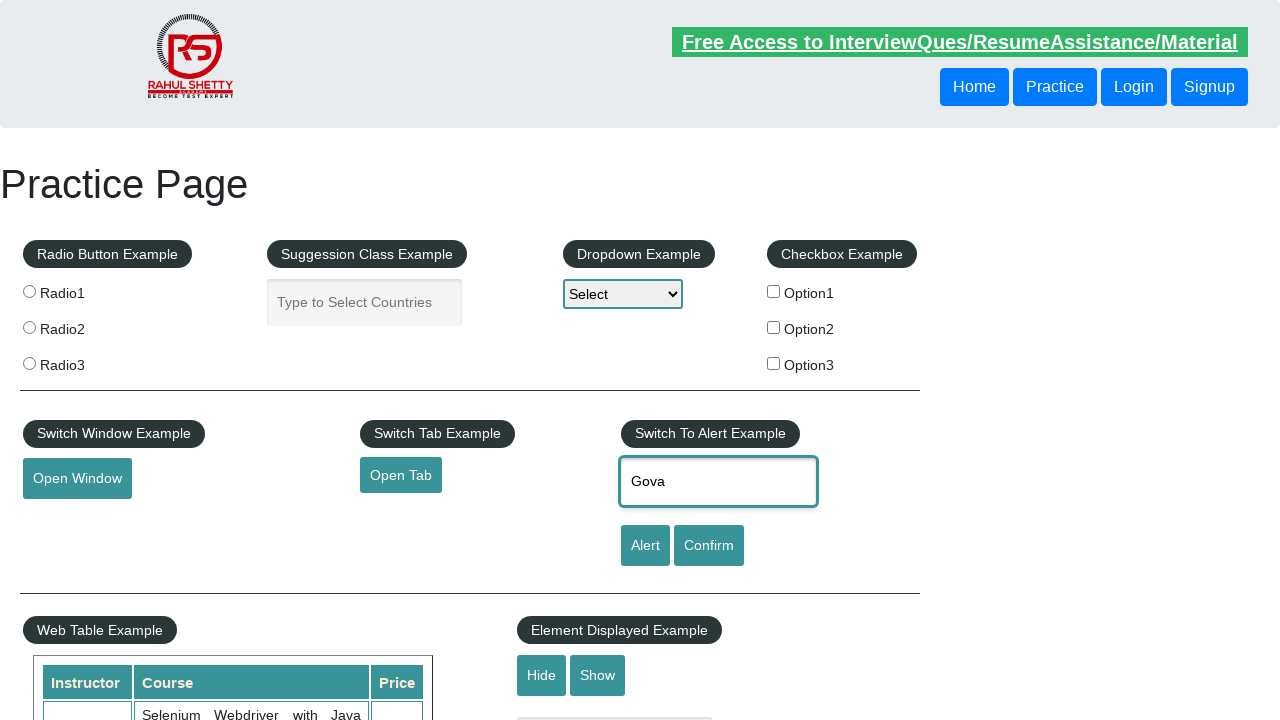

Clicked confirm button, triggered confirm dialog and dismissed it at (709, 546) on #confirmbtn
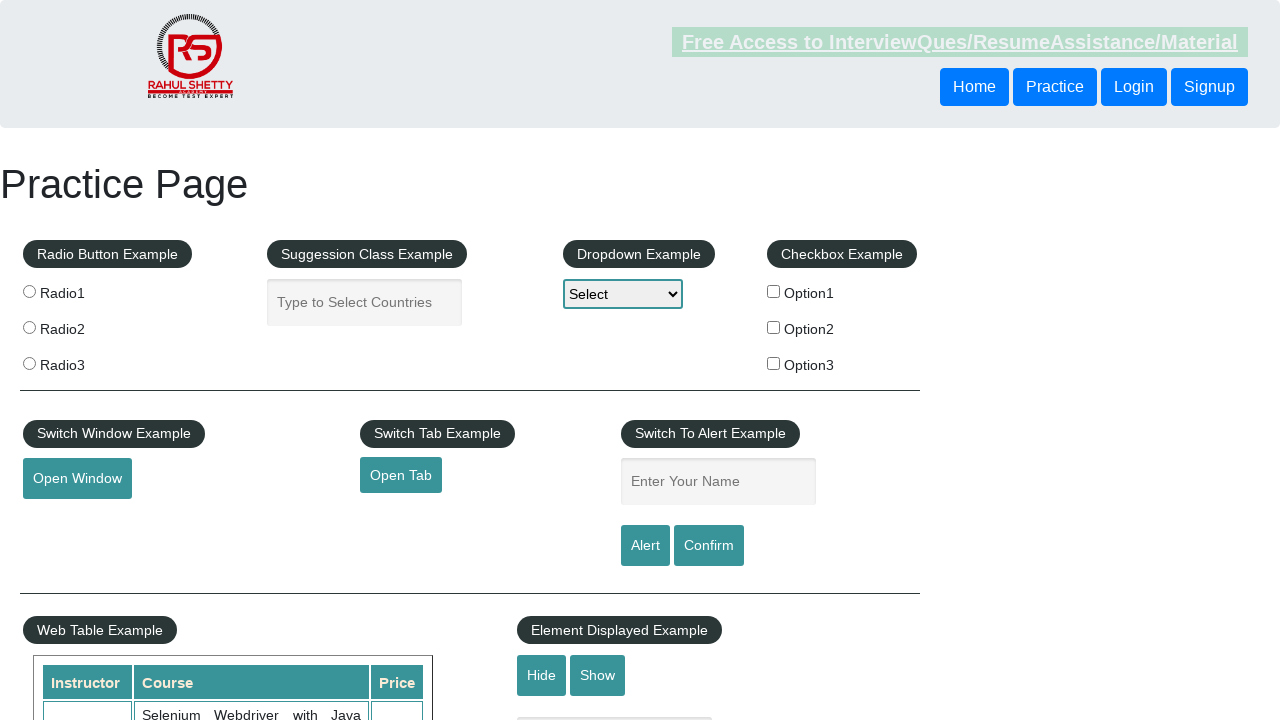

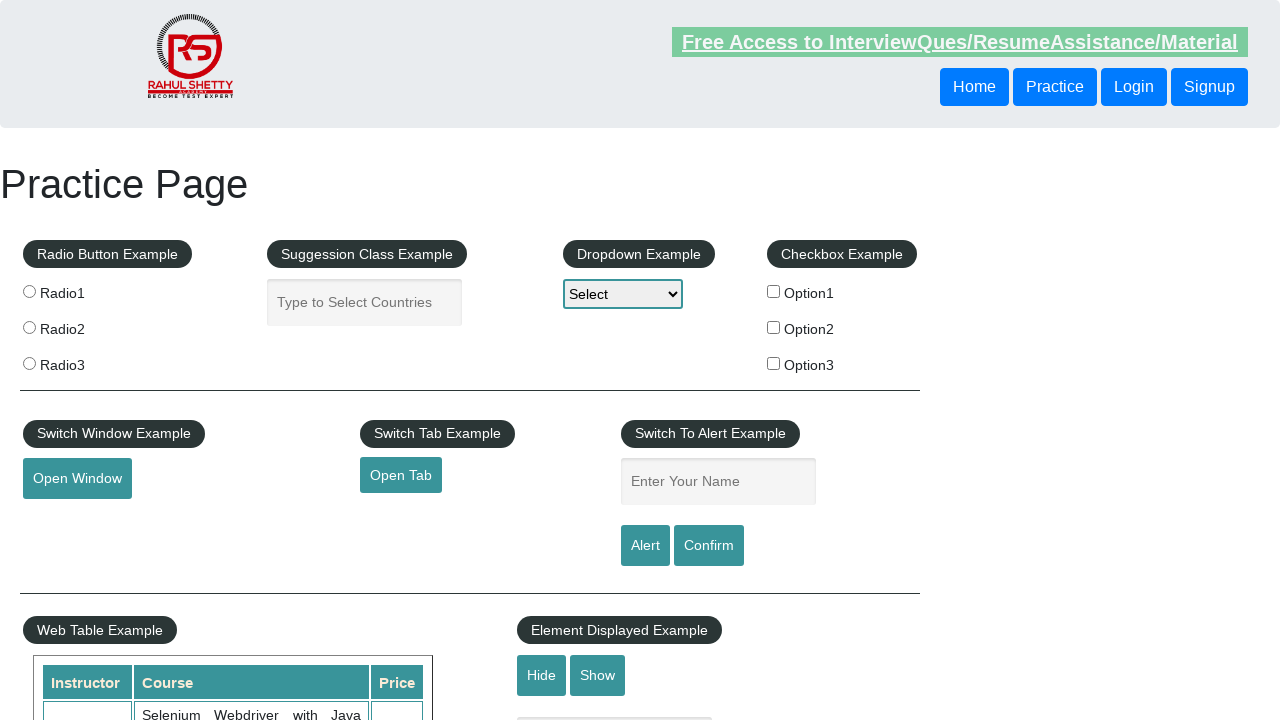